Tests a simple input form by entering text data and submitting it, then verifying the result is displayed correctly

Starting URL: https://www.qa-practice.com/elements/input/simple

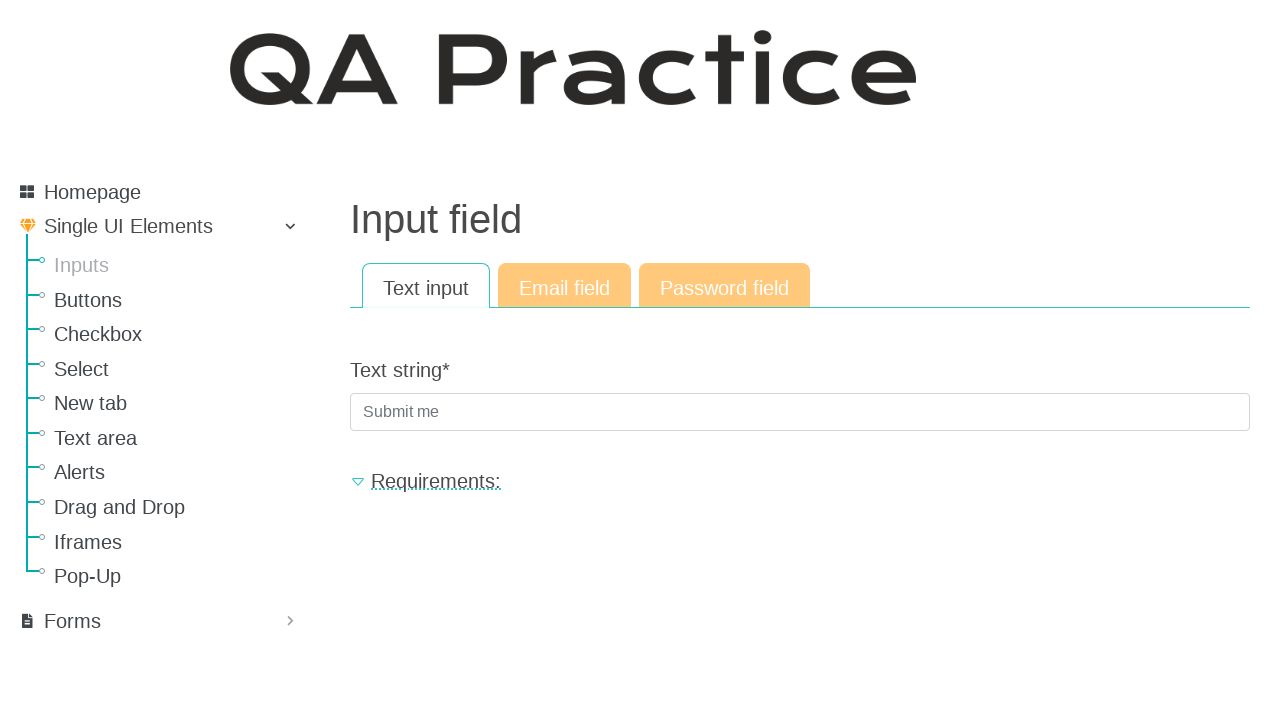

Filled text input field with 'HelloWorld-1234_test' on input[name='text_string']
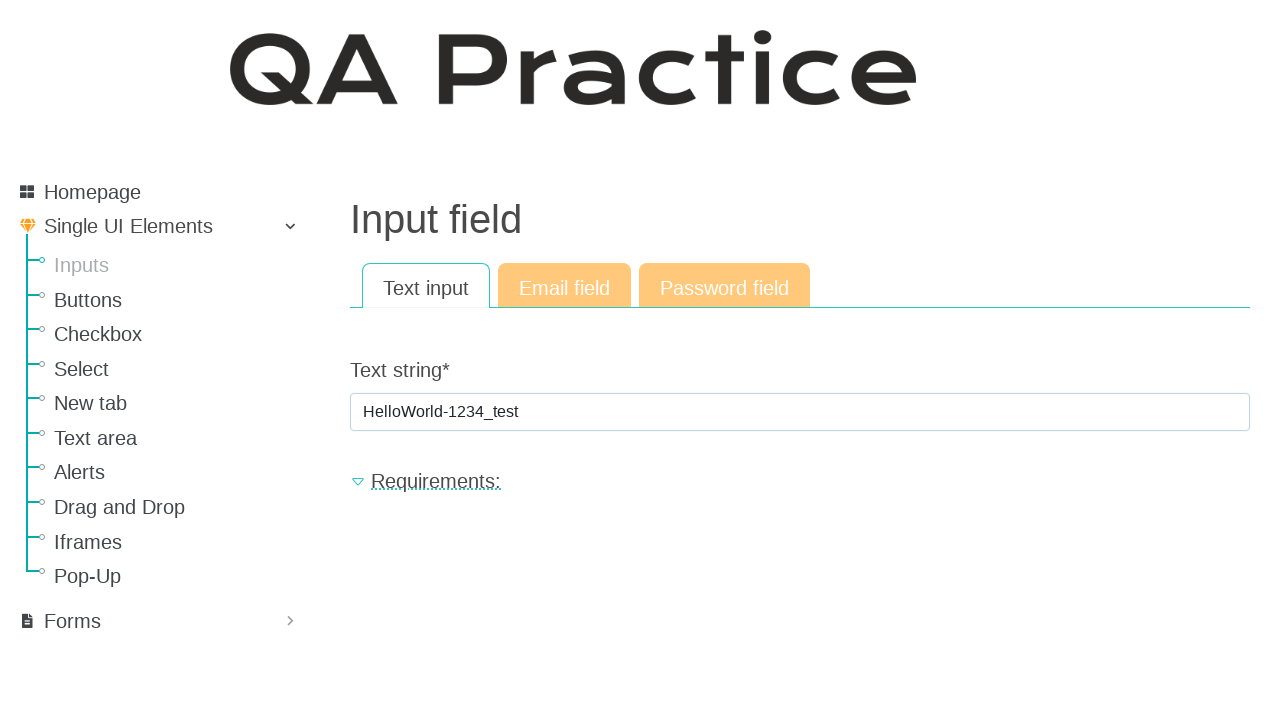

Pressed Enter to submit the form on input[name='text_string']
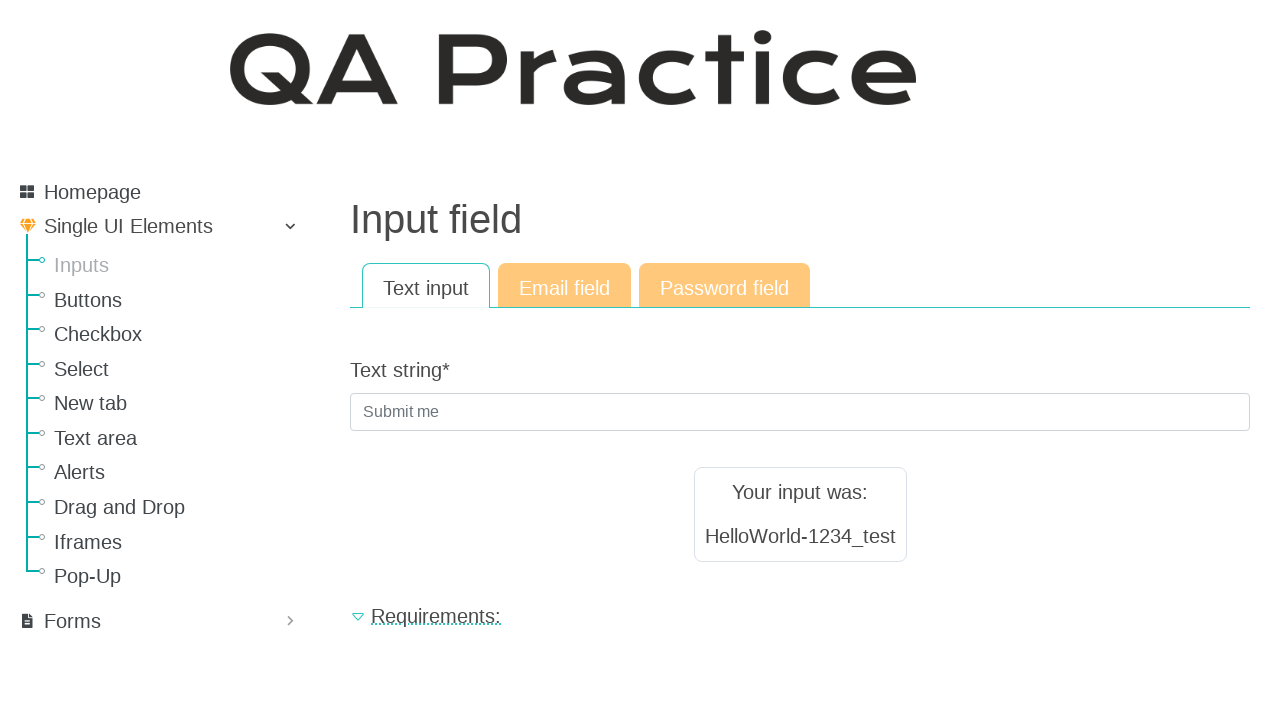

Result text element loaded
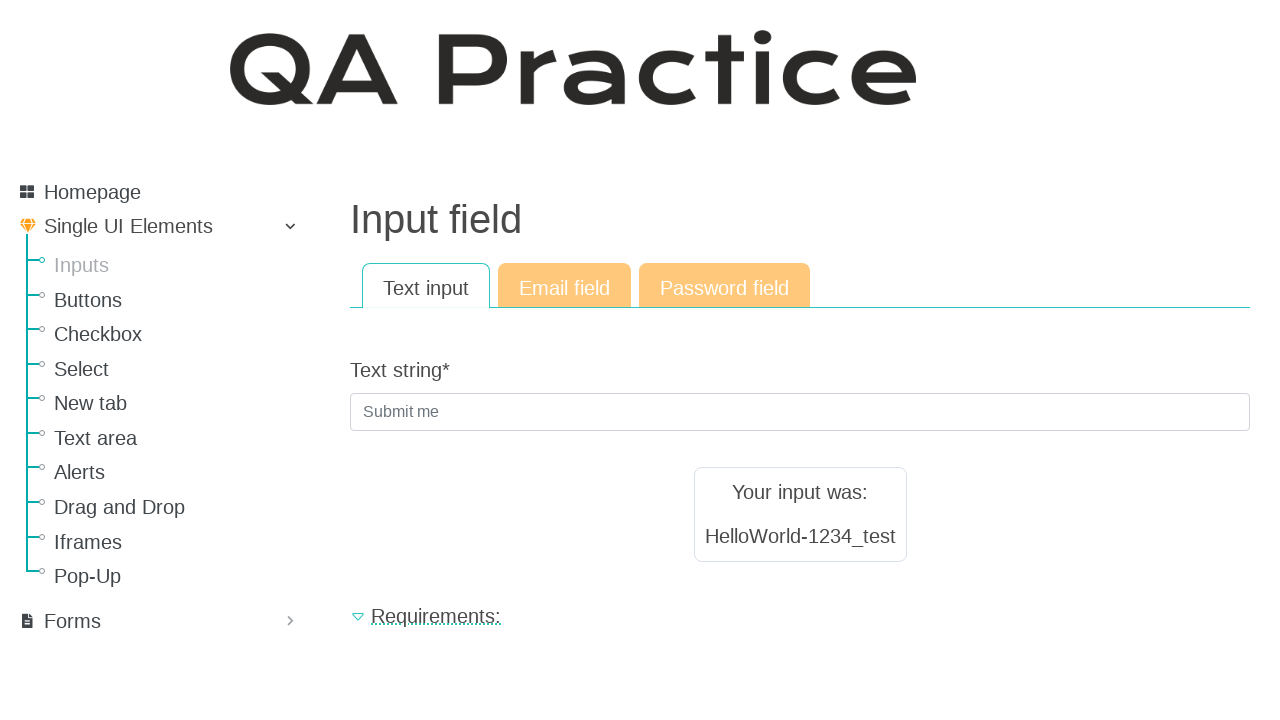

Located result text element
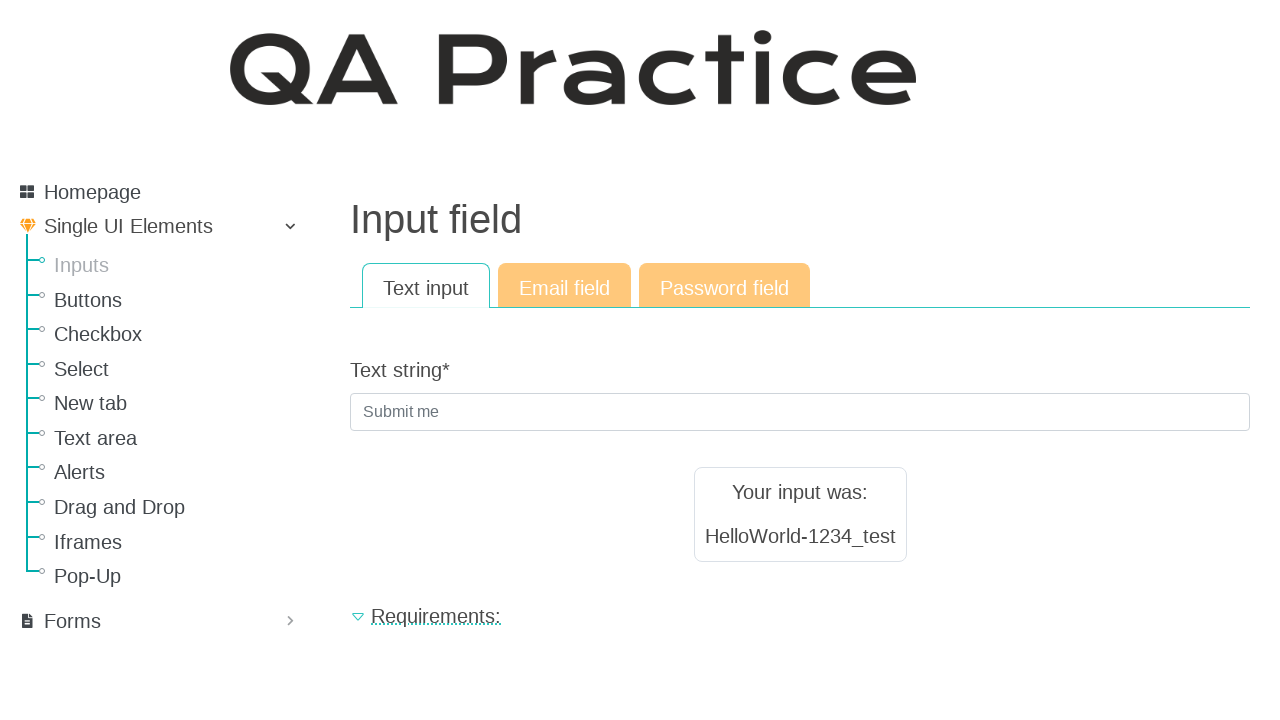

Verified result text matches expected value 'HelloWorld-1234_test'
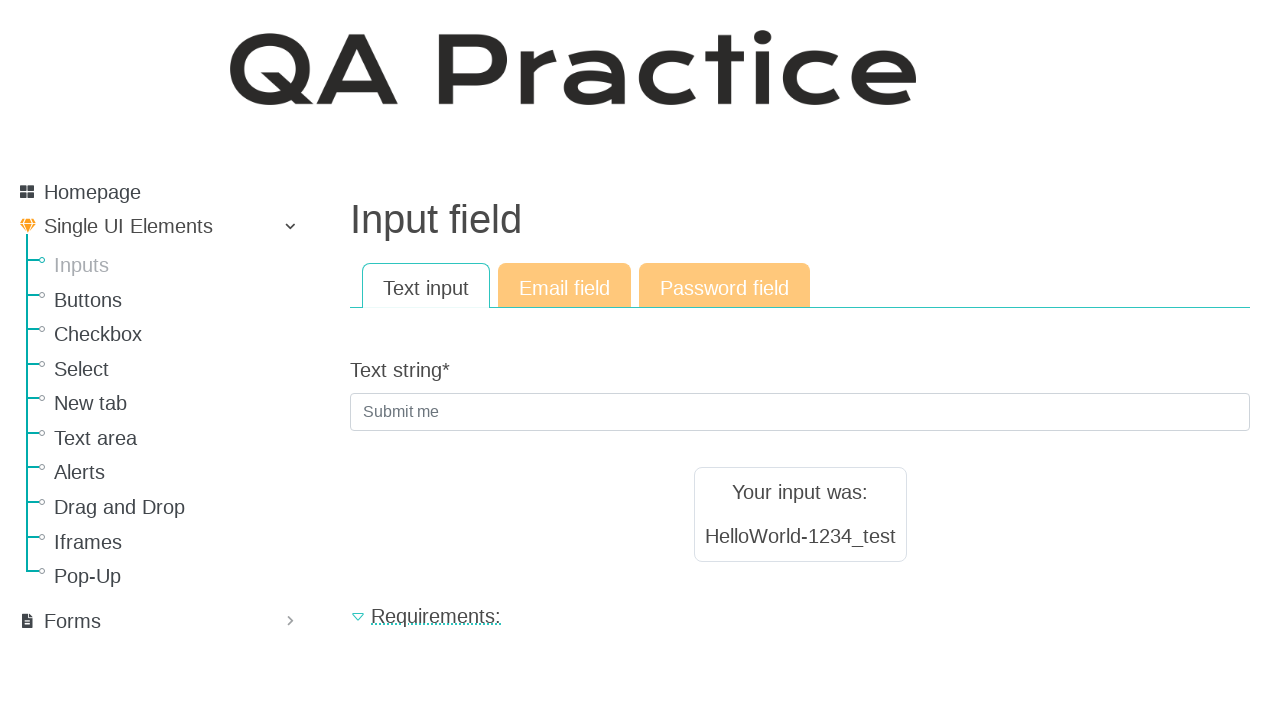

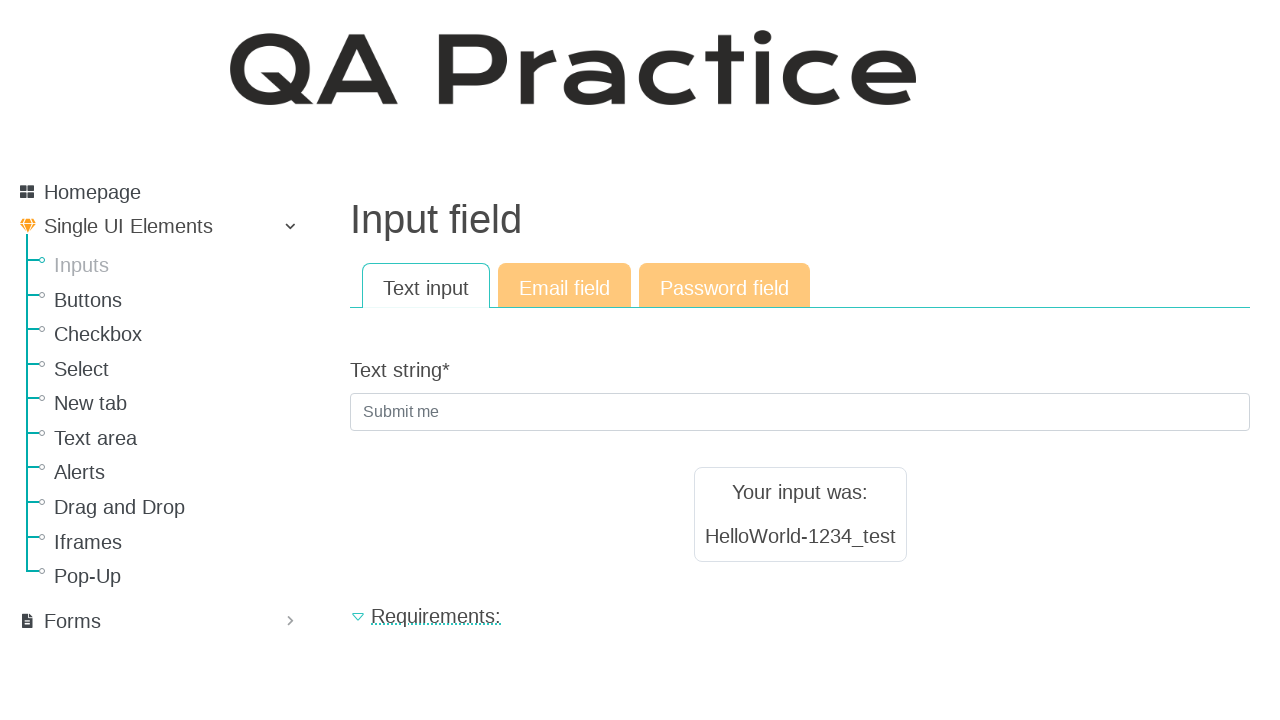